Tests the resizable functionality by attempting to drag the resize handle 100 pixels left and up (with constraints limiting actual movement).

Starting URL: http://demoqa.com/resizable

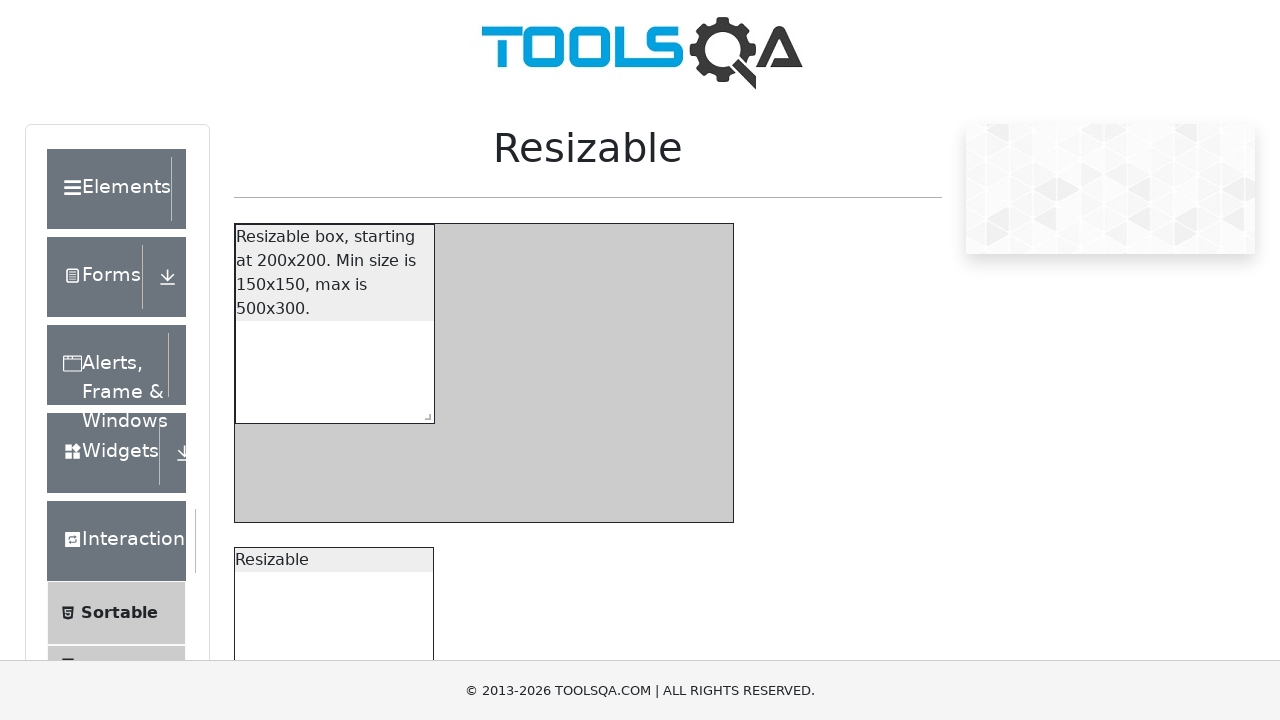

Navigated to resizable demo page
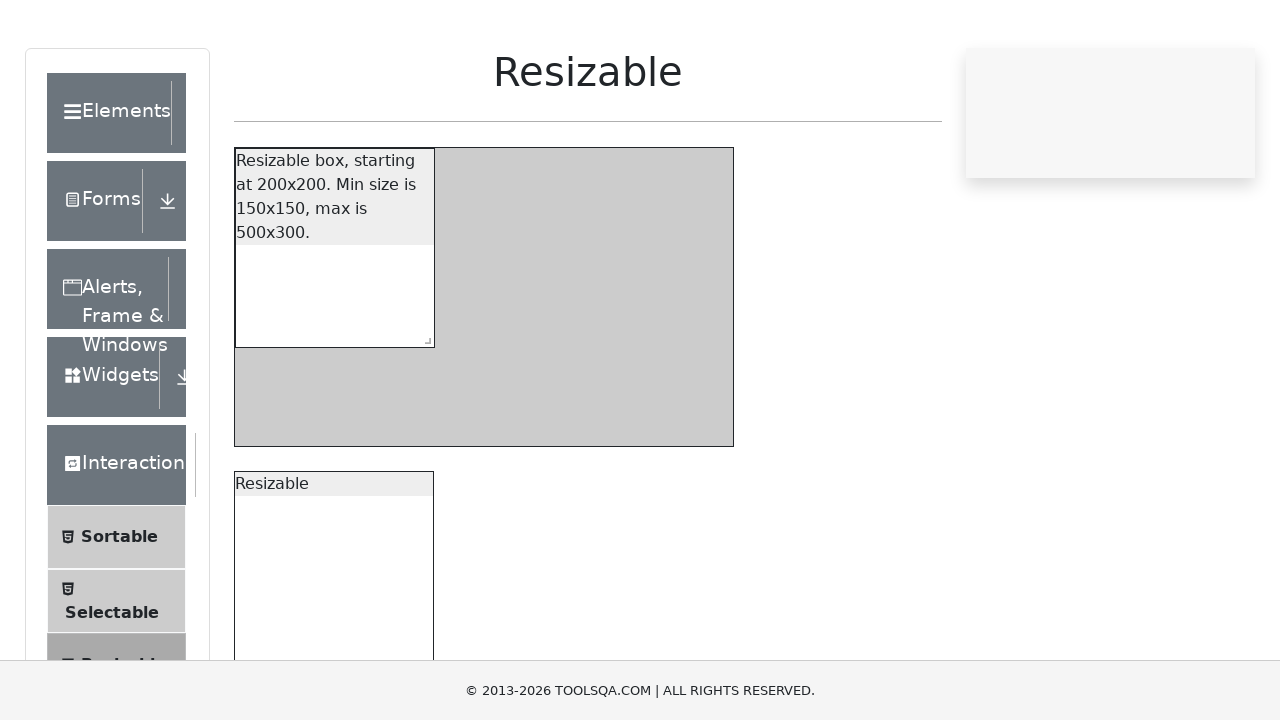

Resizable box with restriction loaded
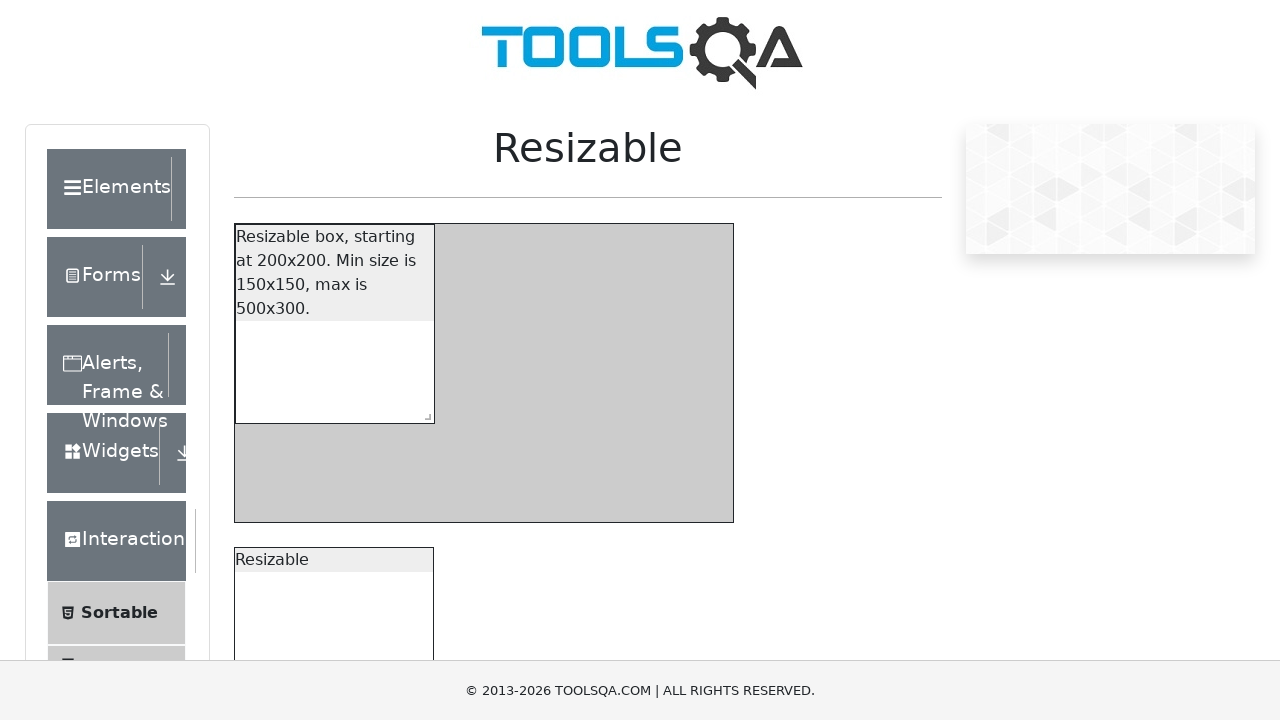

Located resize handle element
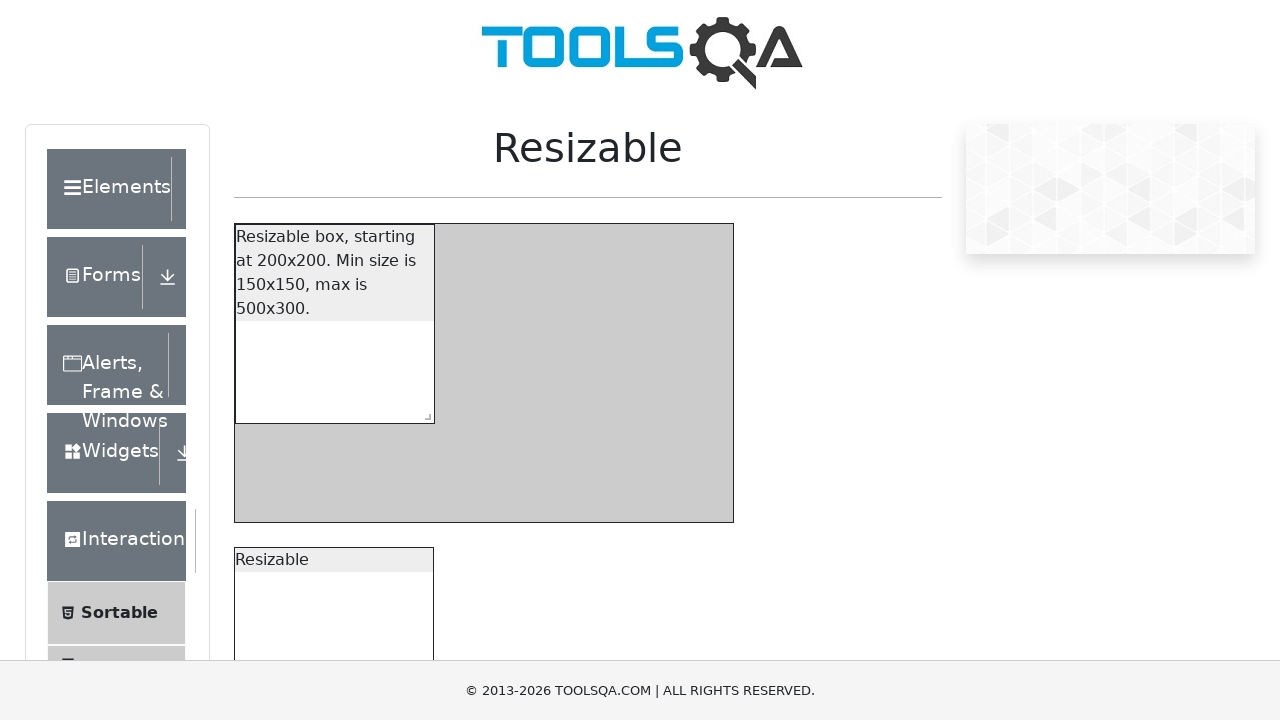

Retrieved bounding box coordinates of resize handle
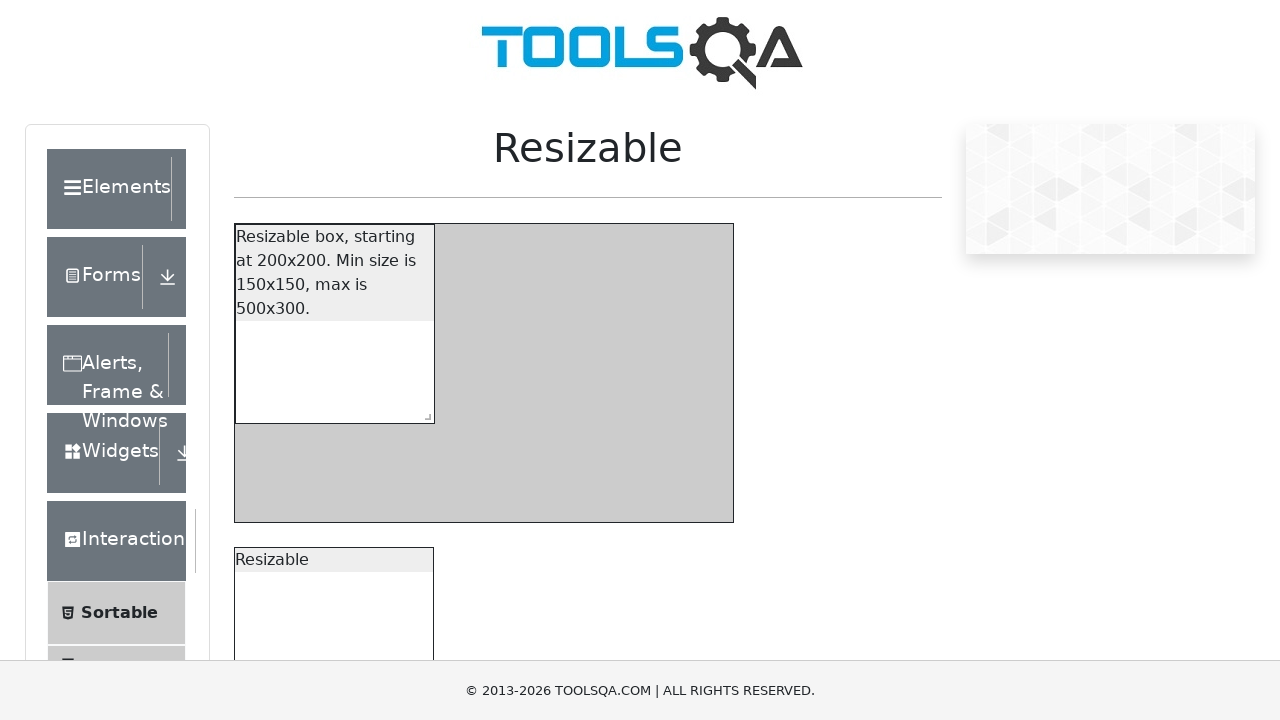

Moved mouse to center of resize handle at (424, 413)
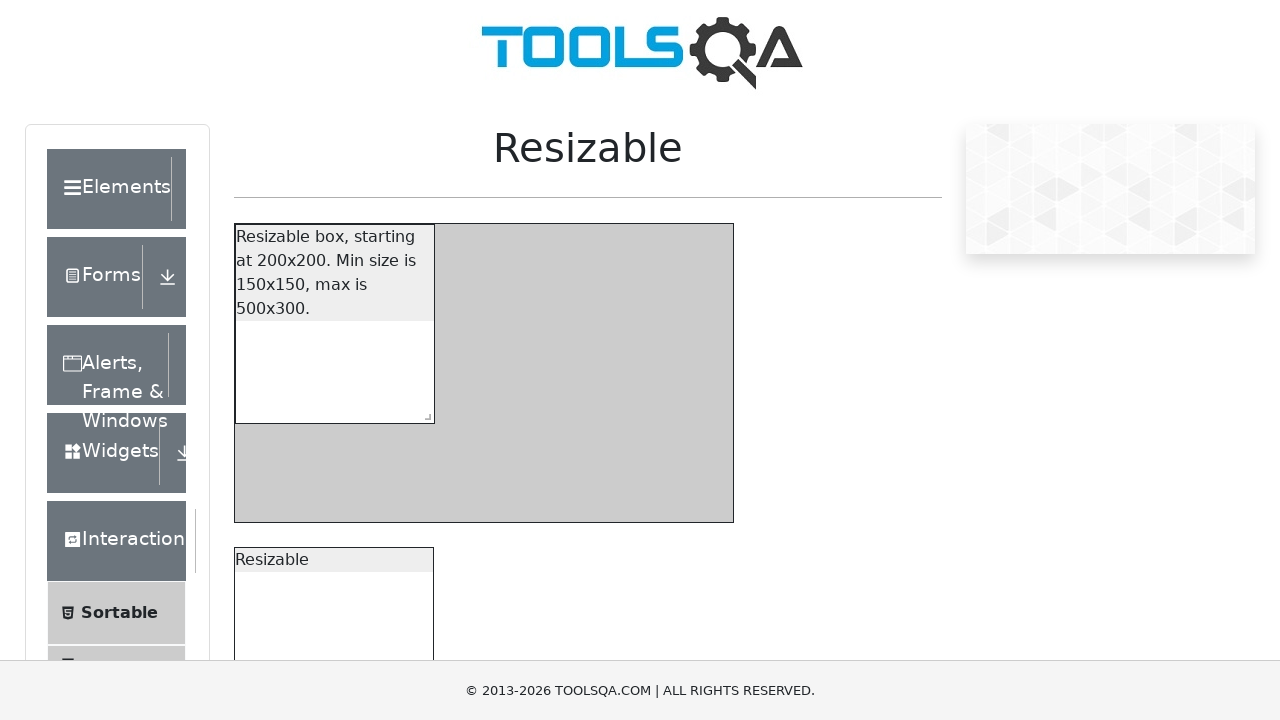

Pressed mouse button down on resize handle at (424, 413)
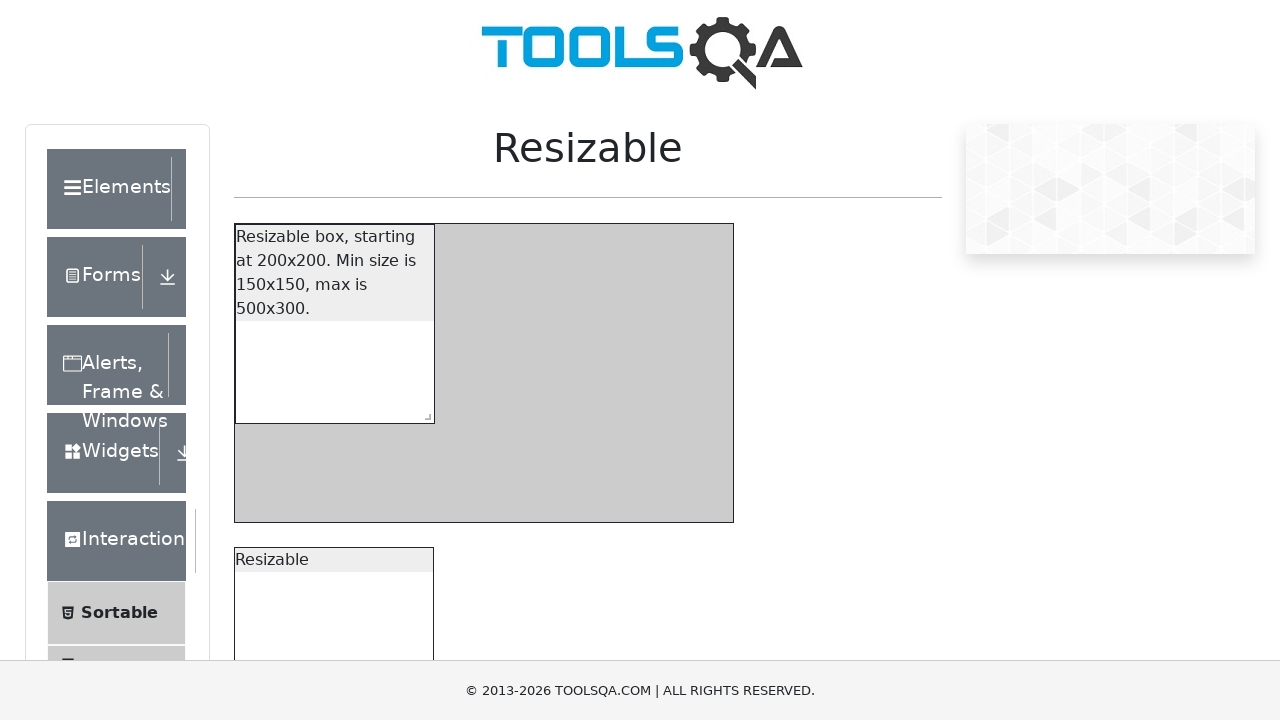

Dragged resize handle 100 pixels left and 100 pixels up at (324, 313)
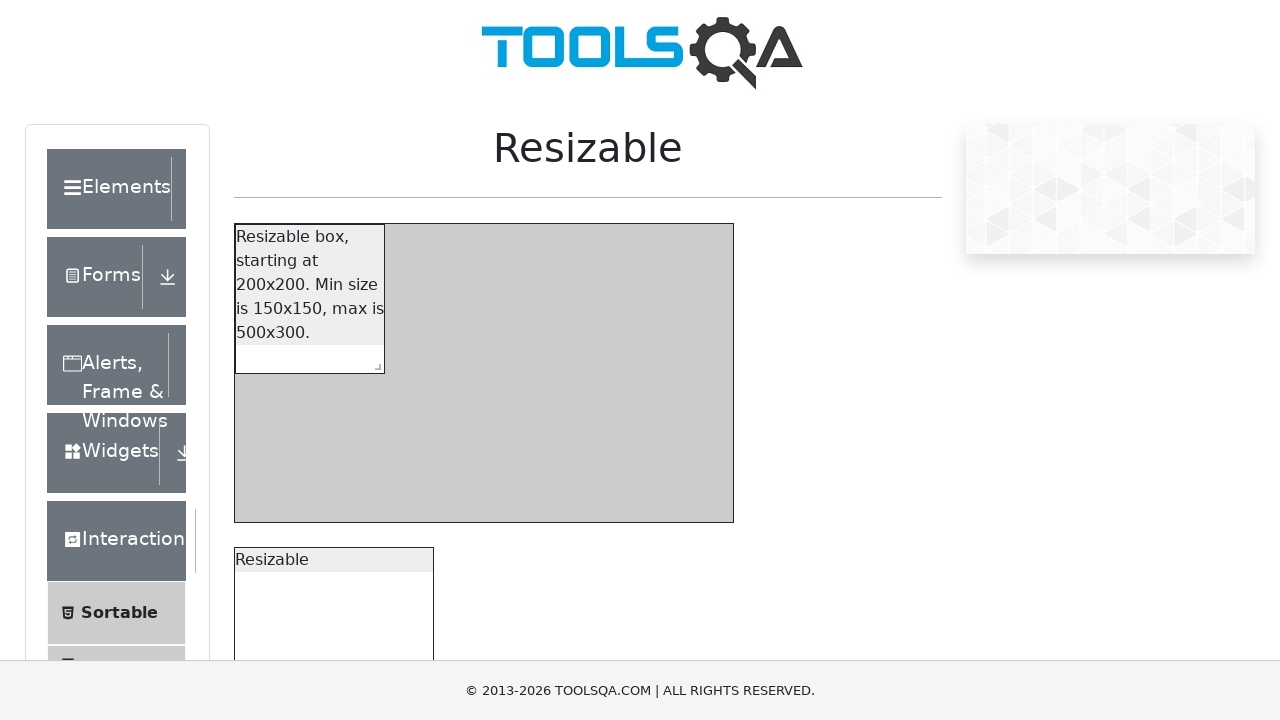

Released mouse button to complete resize operation at (324, 313)
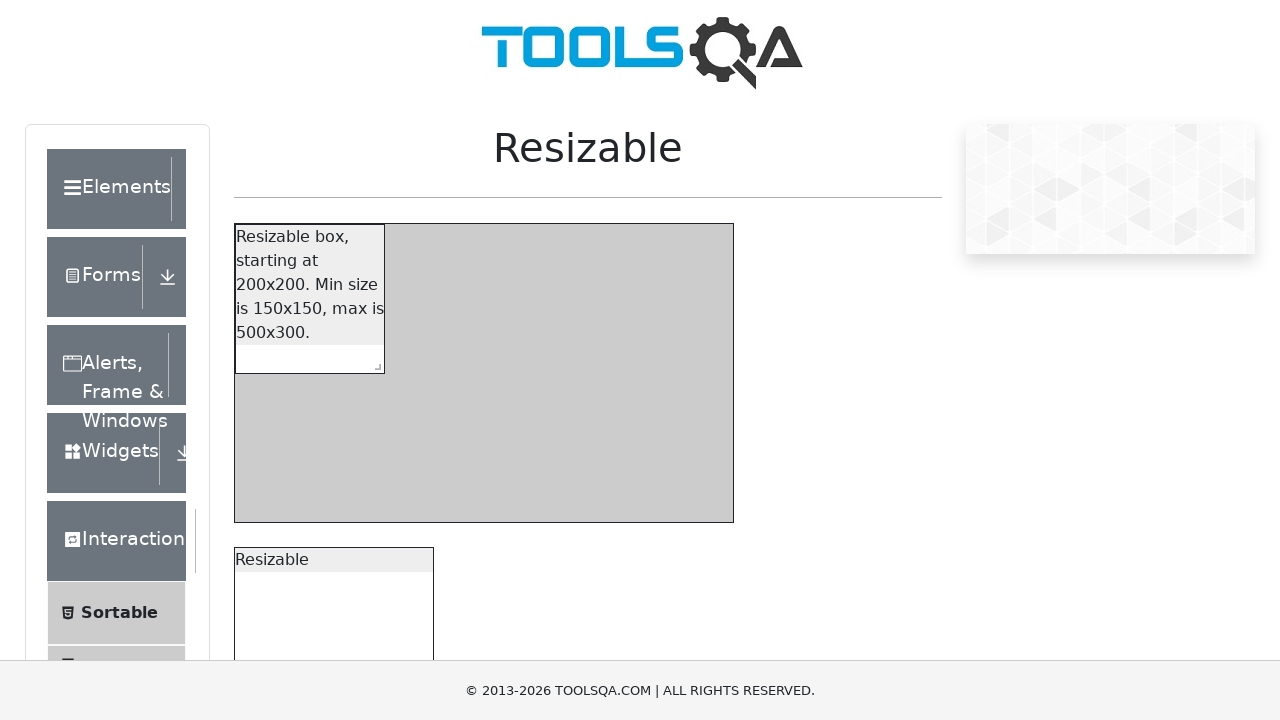

Verified resizable box still exists after resize operation
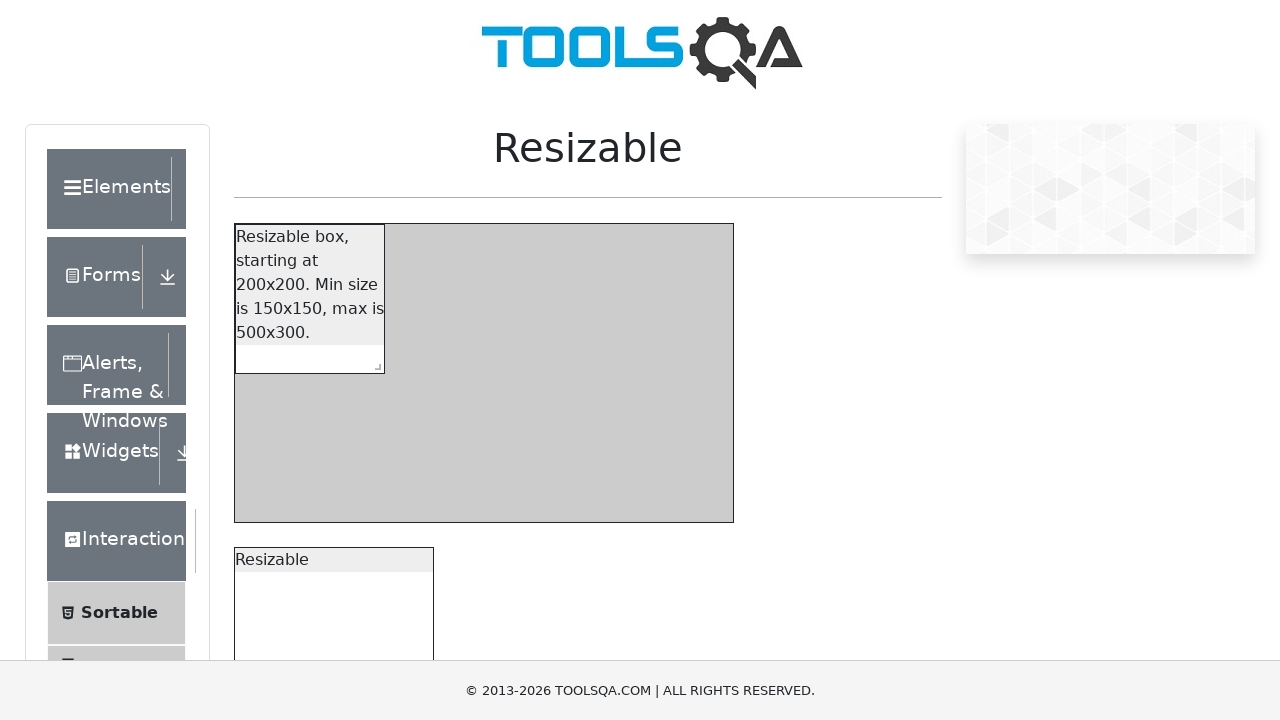

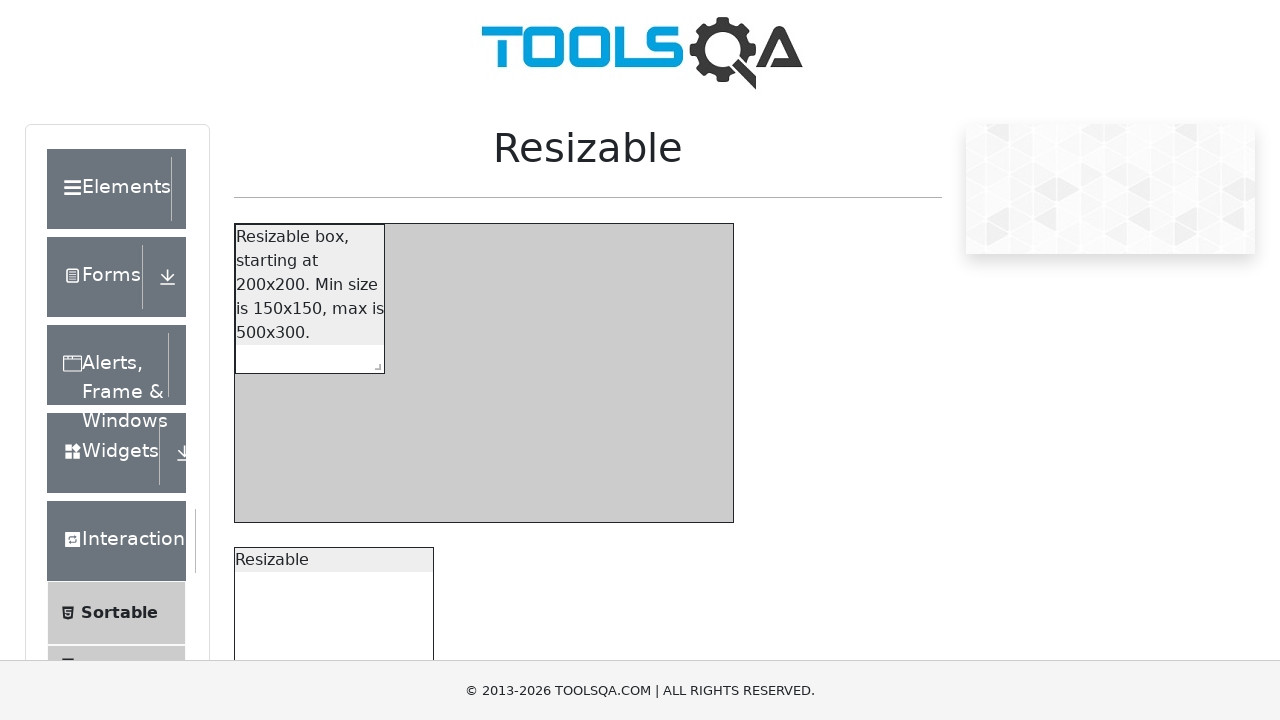